Tests JavaScript confirmation alert handling by clicking a button to trigger the alert, accepting it, and verifying the result message displays correctly on the page.

Starting URL: http://the-internet.herokuapp.com/javascript_alerts

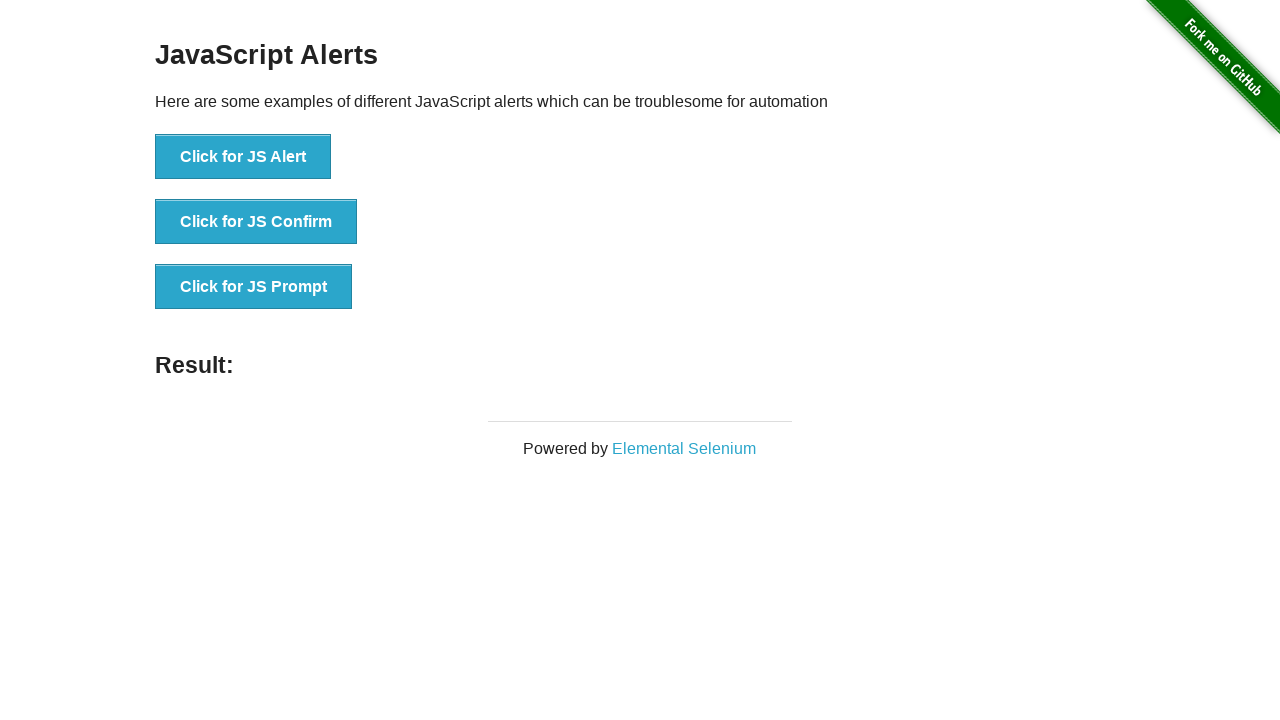

Set up dialog handler to accept confirmation alerts
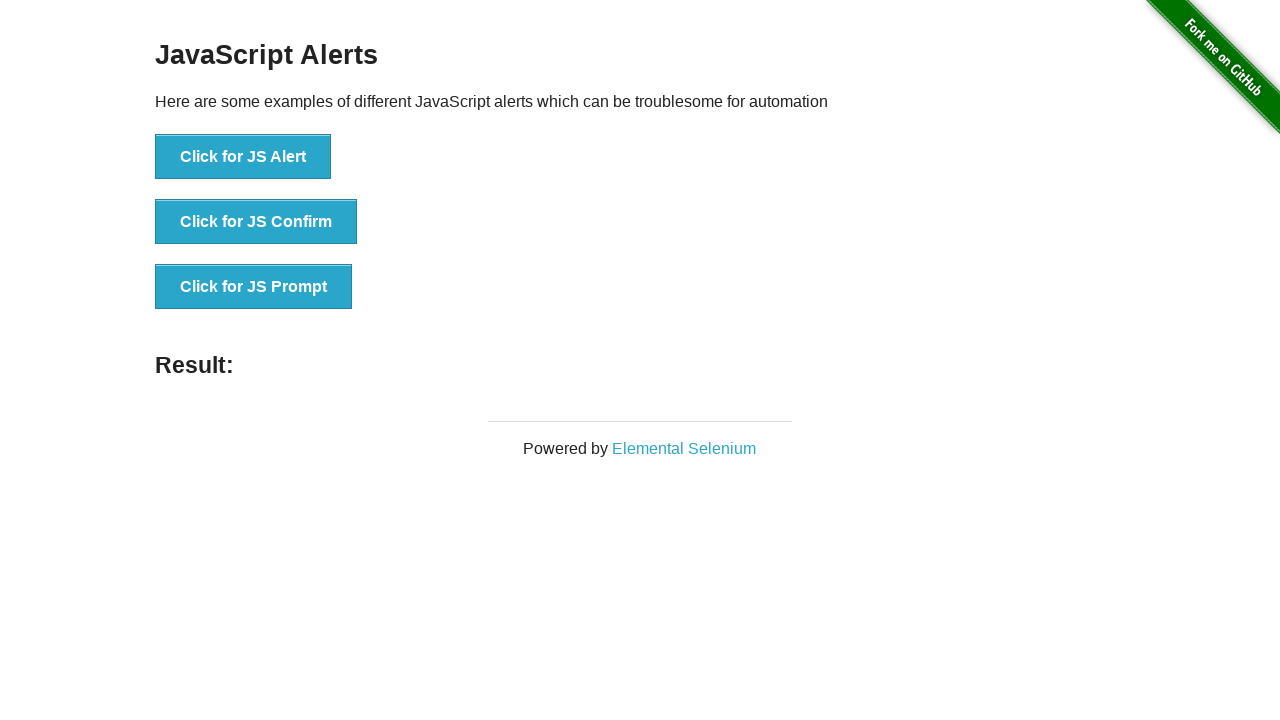

Clicked the second button to trigger JavaScript confirmation alert at (256, 222) on button >> nth=1
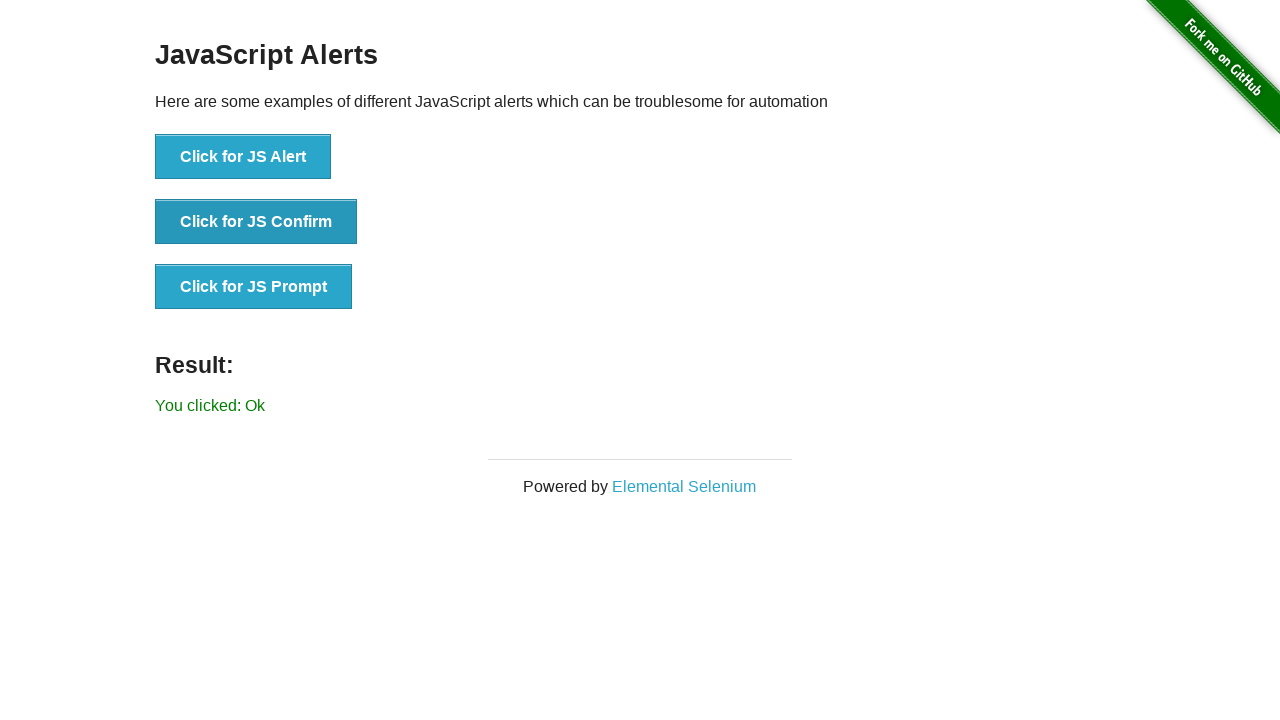

Result message element loaded
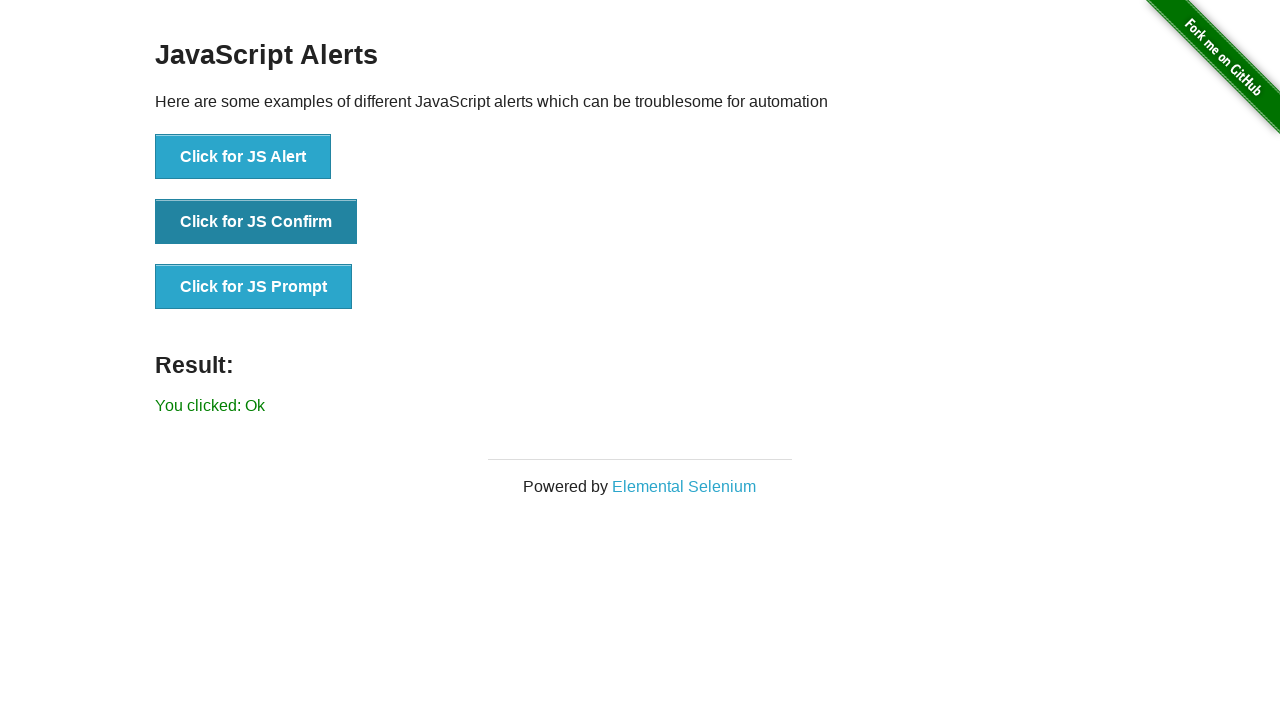

Retrieved result message text
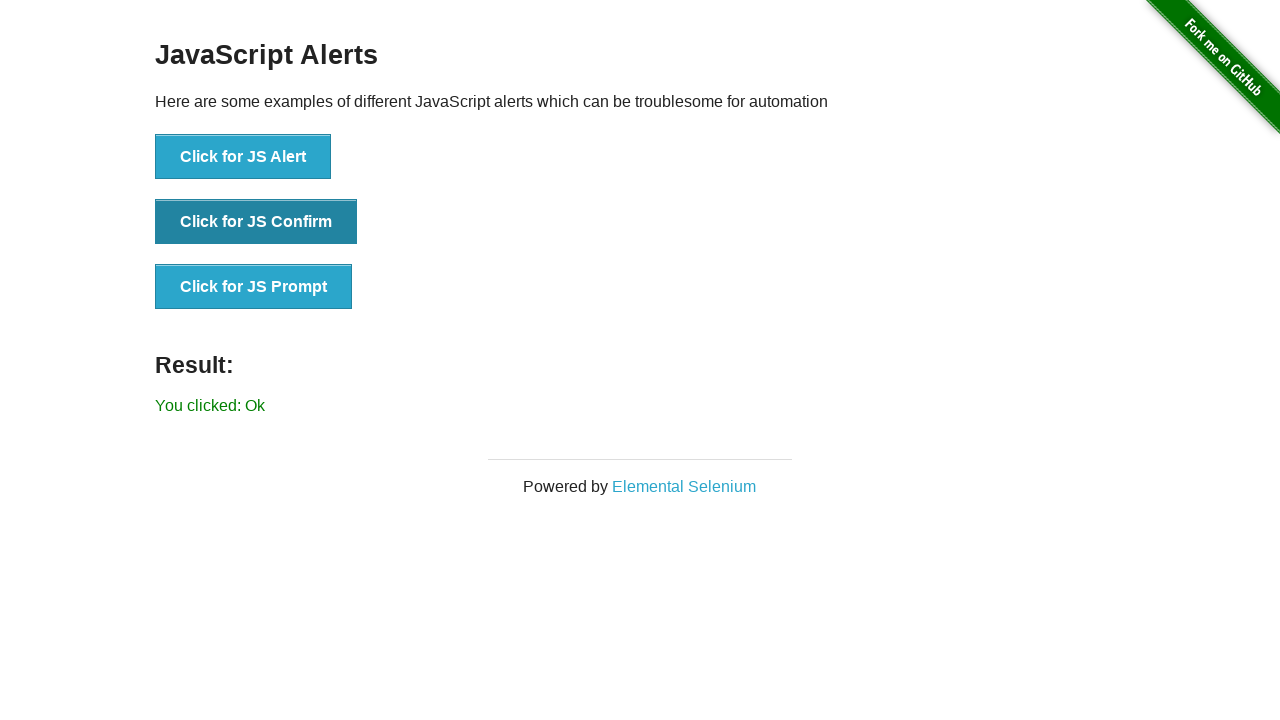

Verified result message displays 'You clicked: Ok'
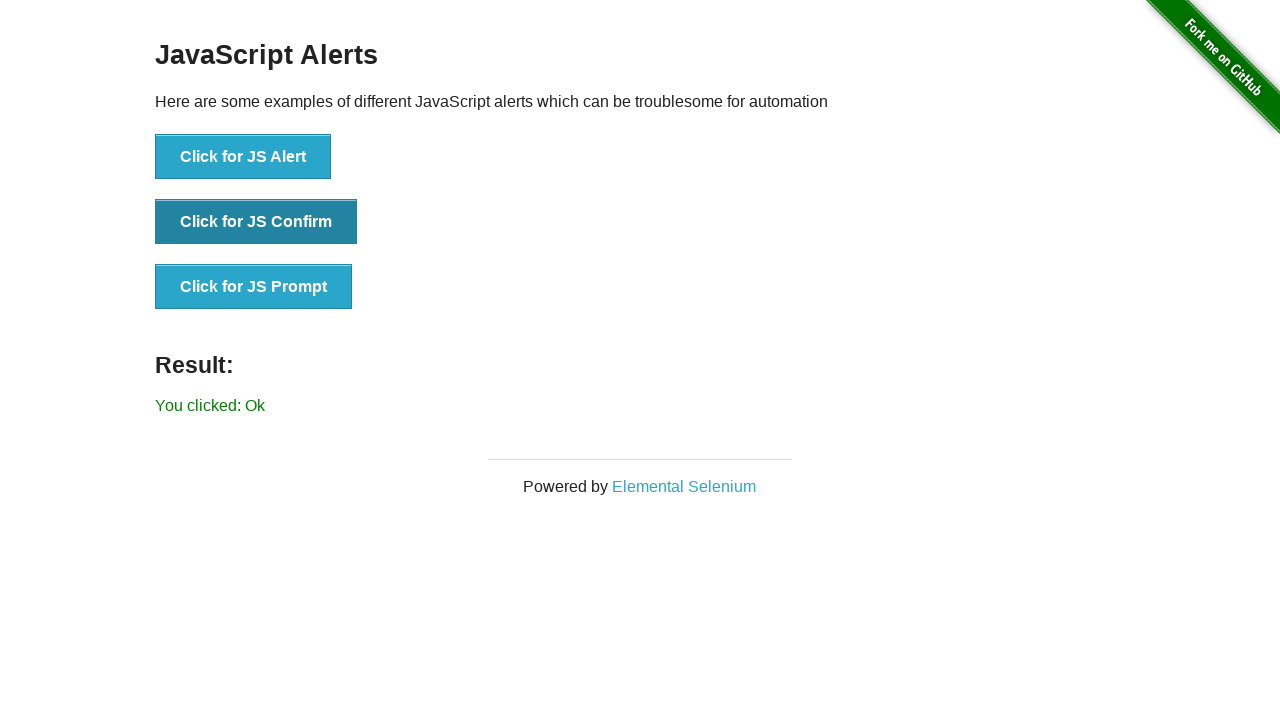

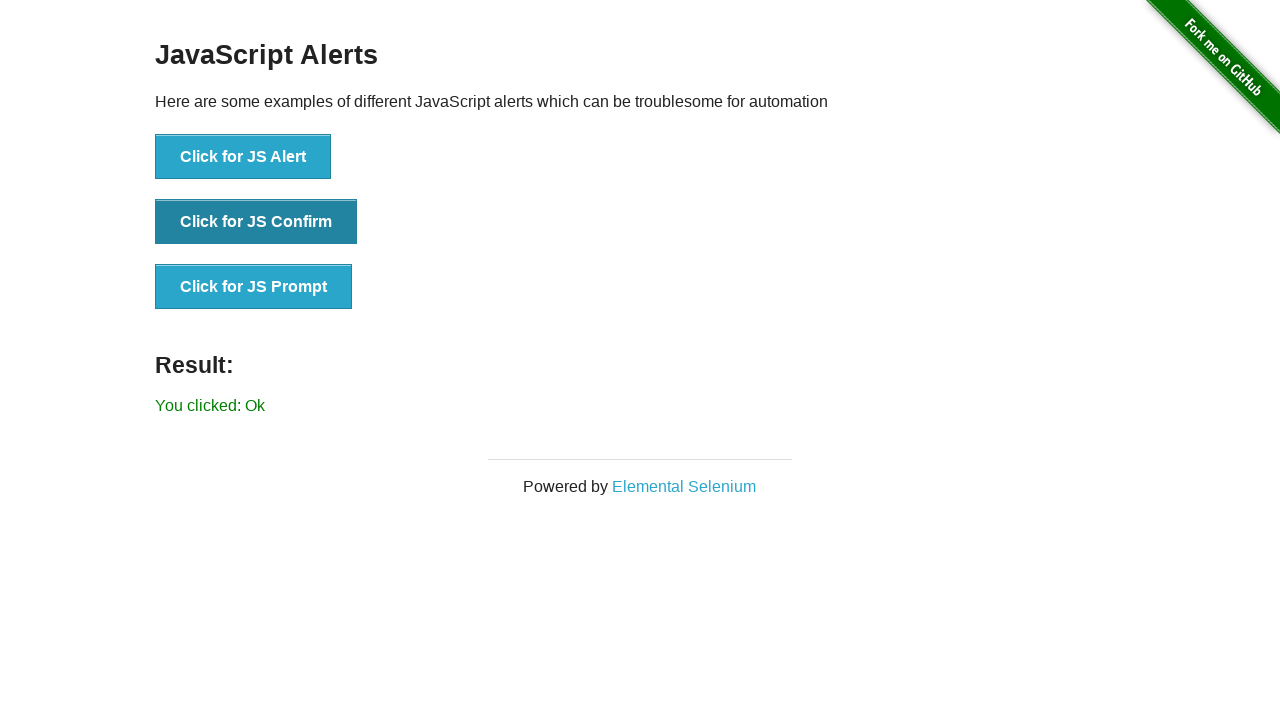